Tests that submitting empty username and password displays an error message

Starting URL: https://the-internet.herokuapp.com/

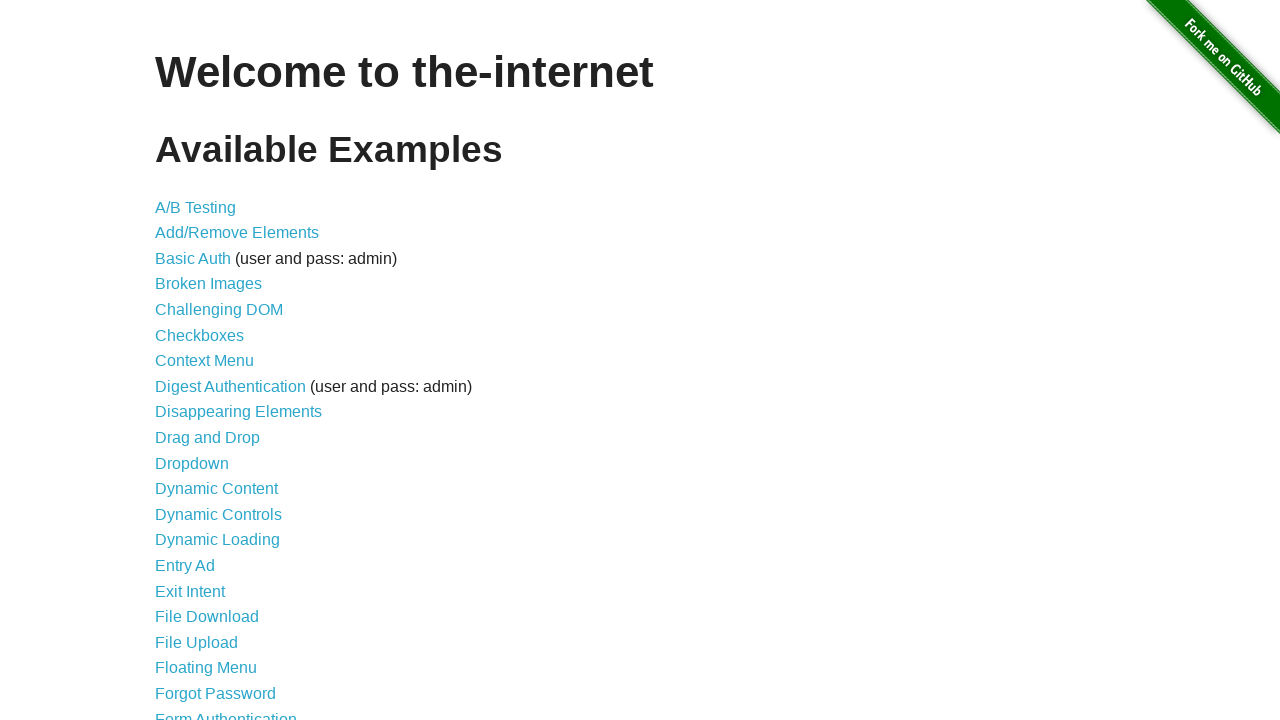

Clicked on Form Authentication link at (226, 712) on xpath=//*[@id="content"]/ul/li[21]/a
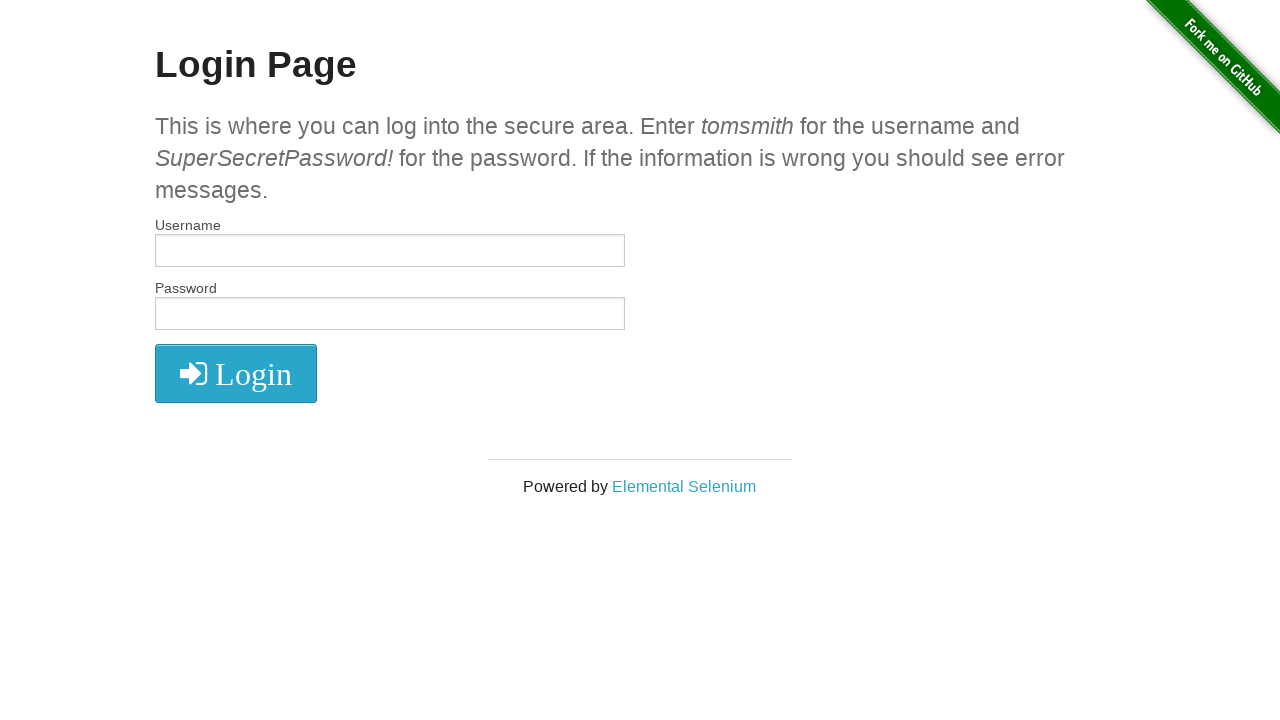

Clicked login button without entering credentials at (236, 374) on xpath=//*[@id="login"]/button/i
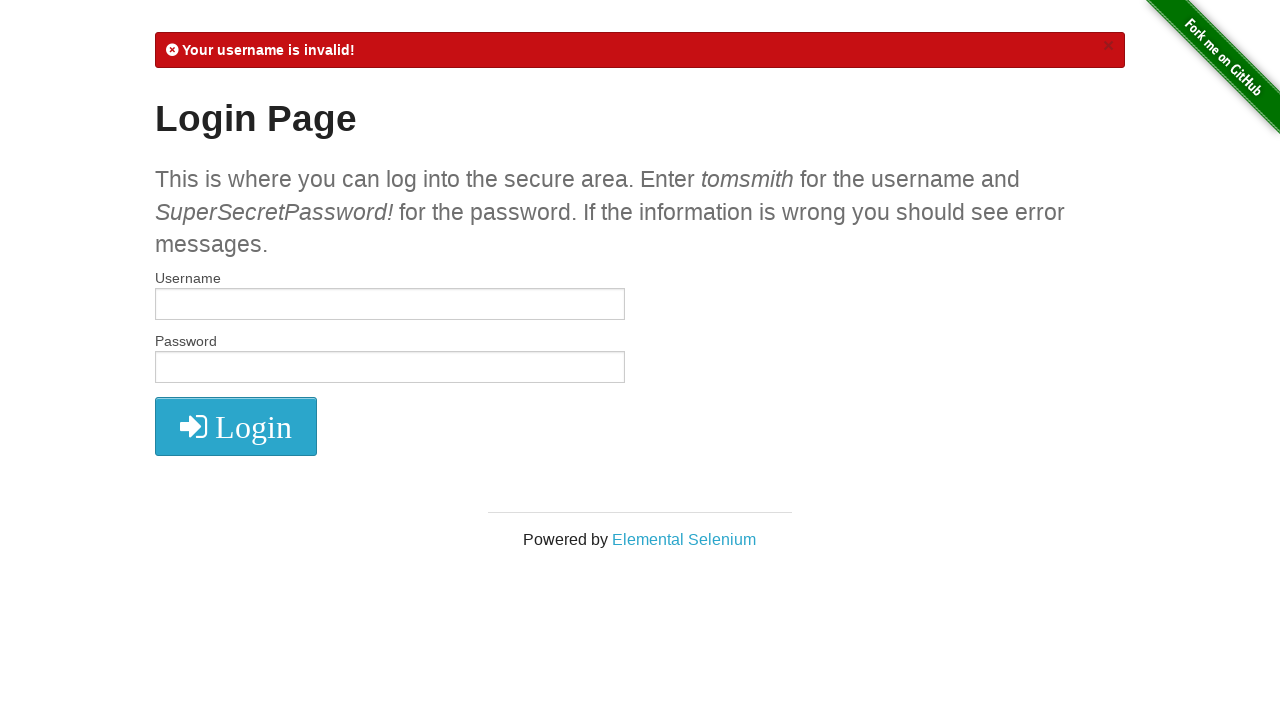

Error message appeared on screen
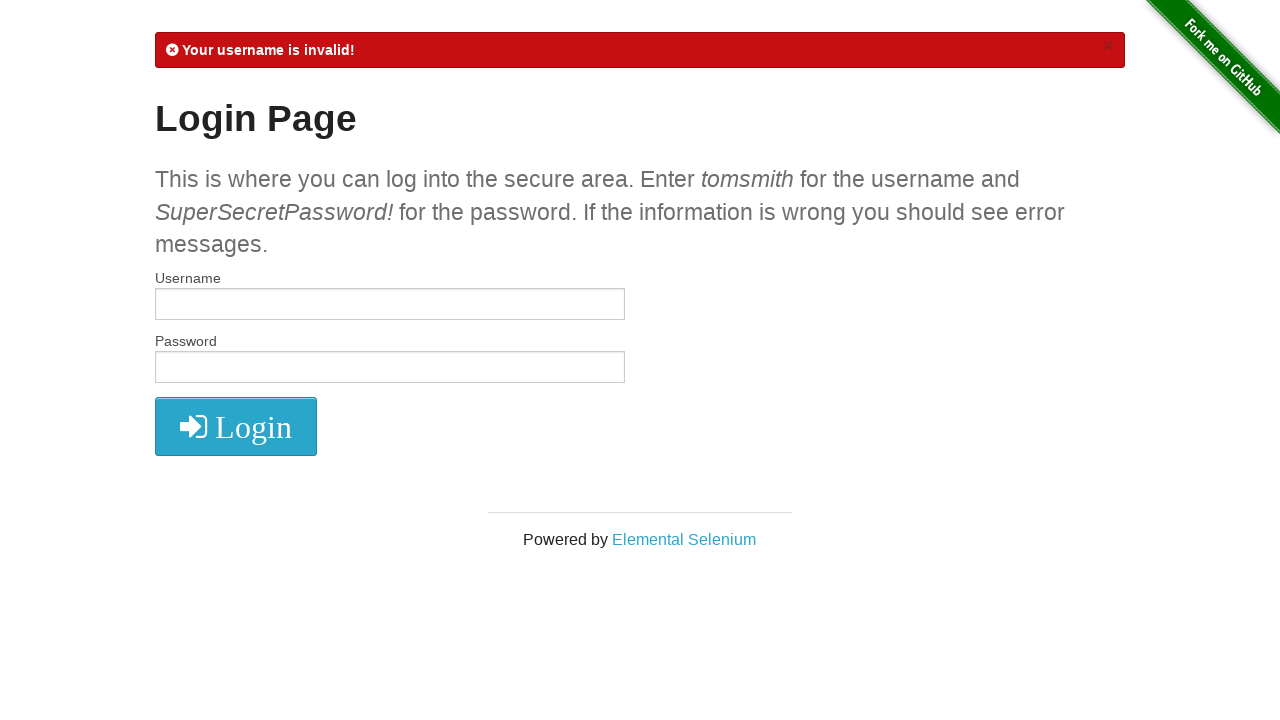

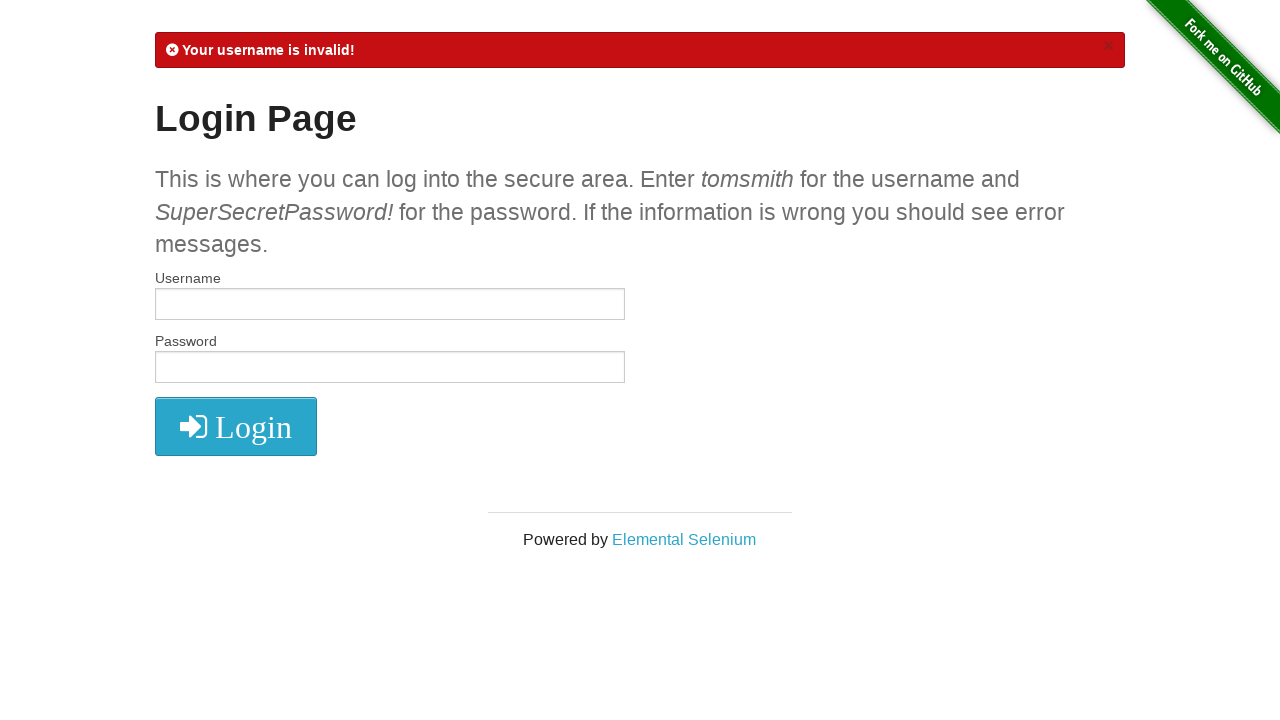